Tests client-side delay functionality by clicking an AJAX button and waiting for the delayed response label to appear with calculated data

Starting URL: http://uitestingplayground.com/clientdelay

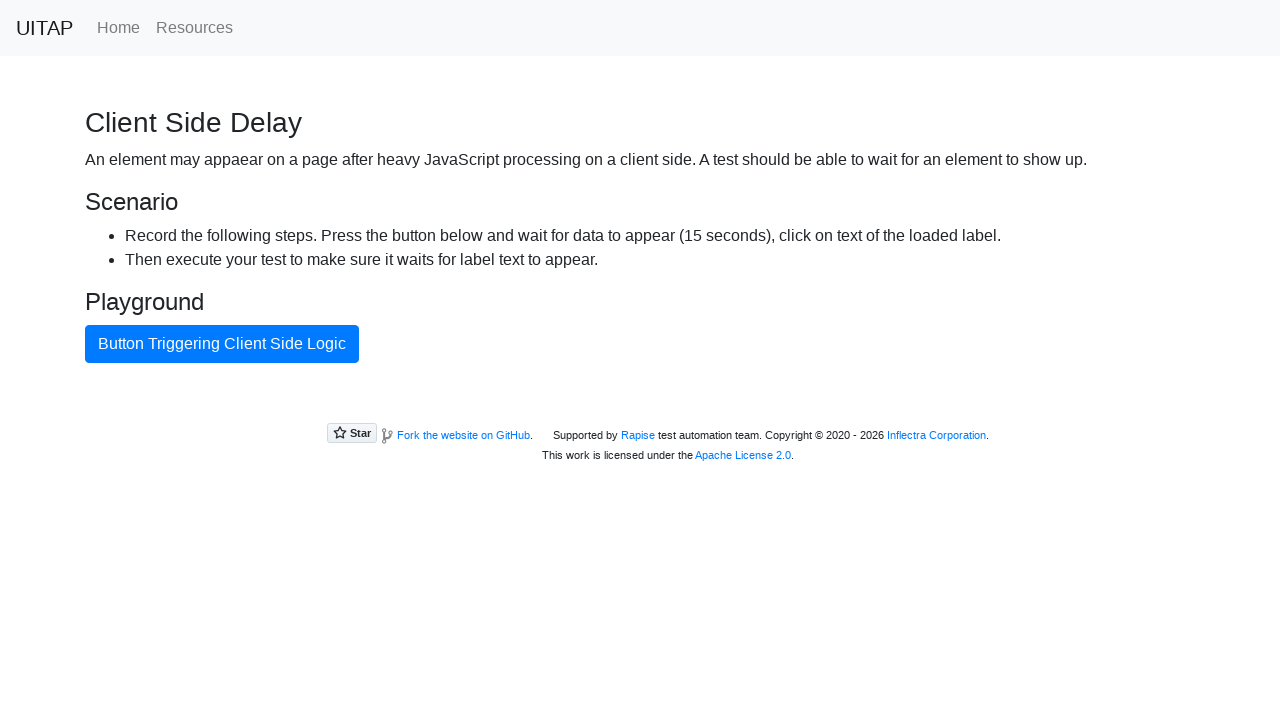

Clicked AJAX button to trigger client-side delay at (222, 344) on #ajaxButton
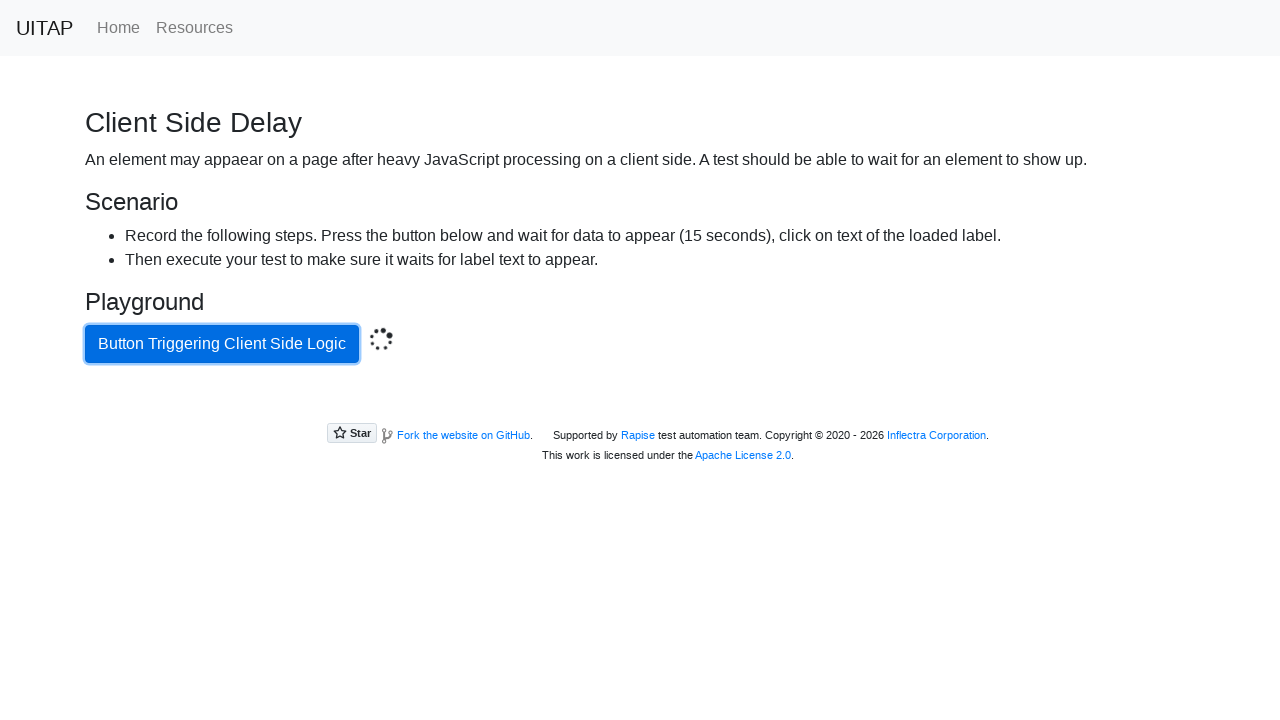

Success label appeared after client-side delay
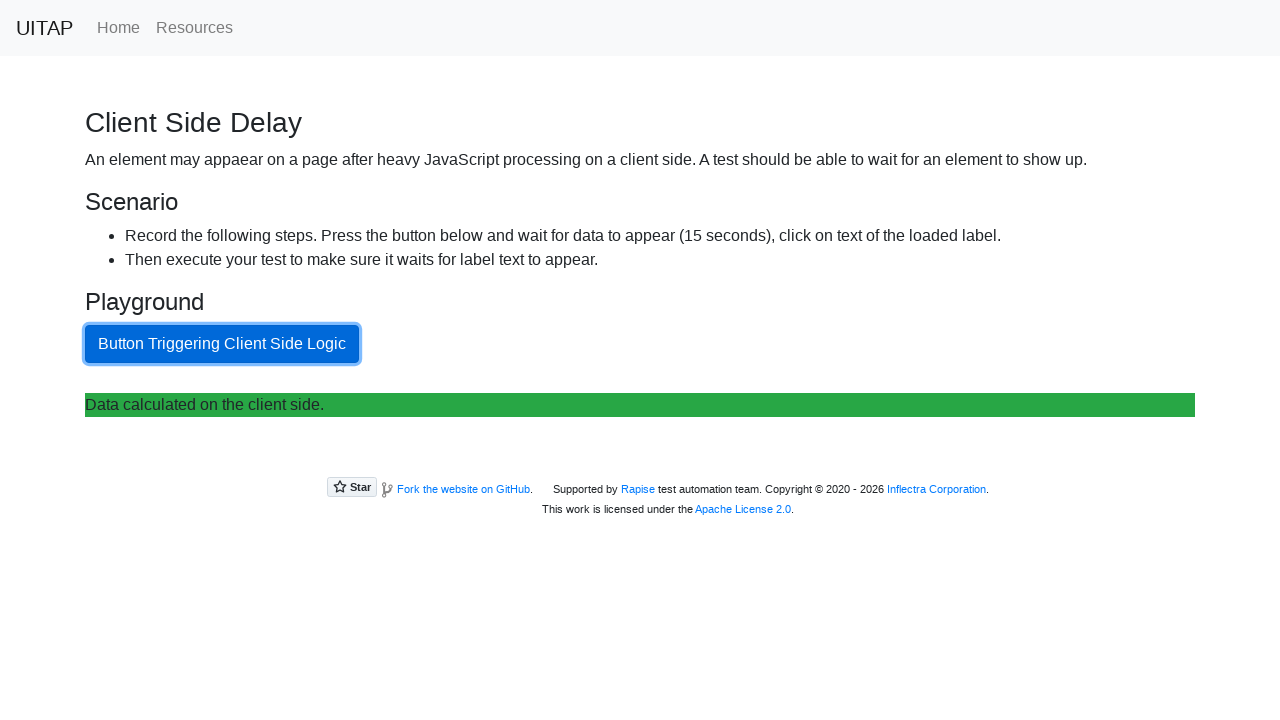

Verified label text starts with 'Data calculated'
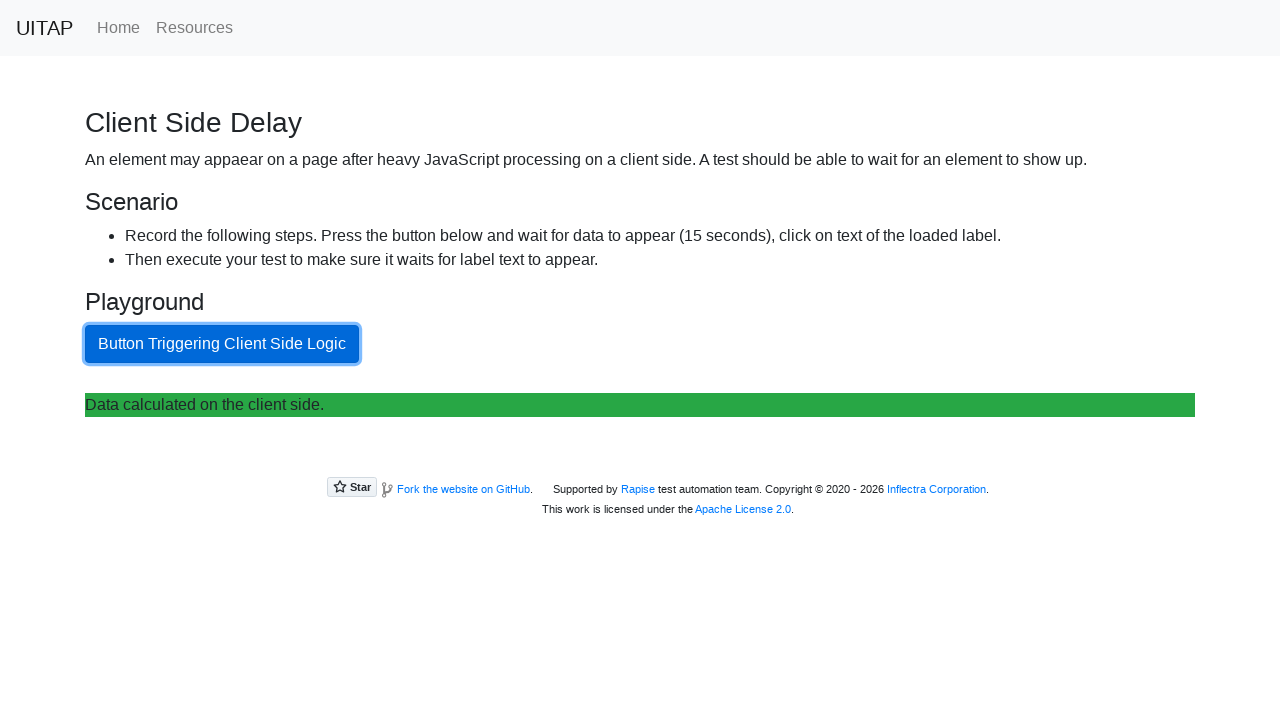

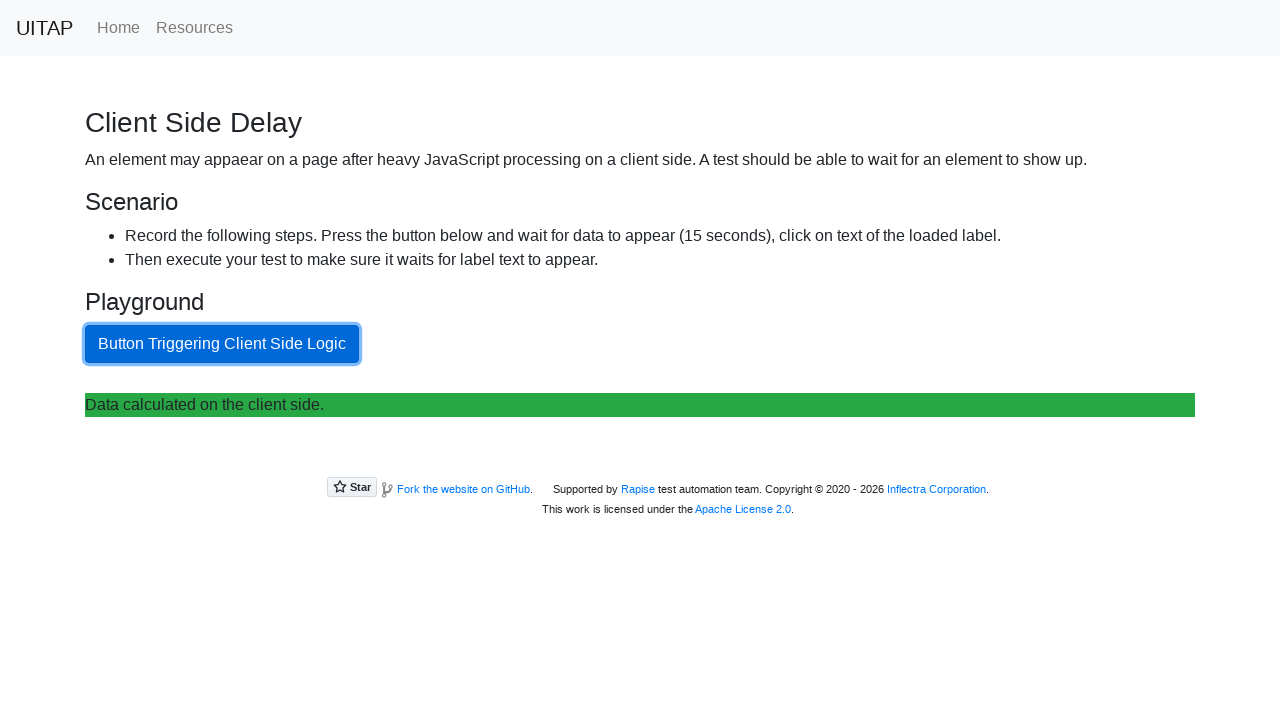